Tests that a todo item is removed if edited to an empty string

Starting URL: https://demo.playwright.dev/todomvc

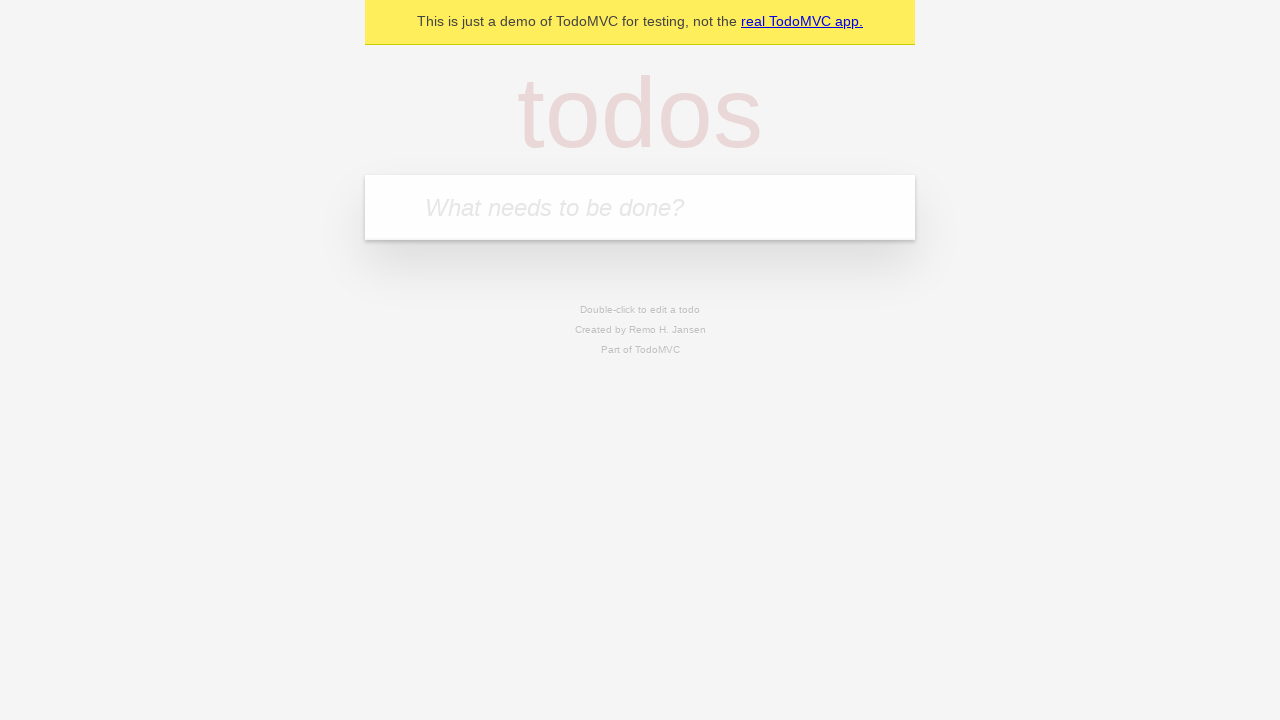

Filled todo input with 'buy some cheese' on internal:attr=[placeholder="What needs to be done?"i]
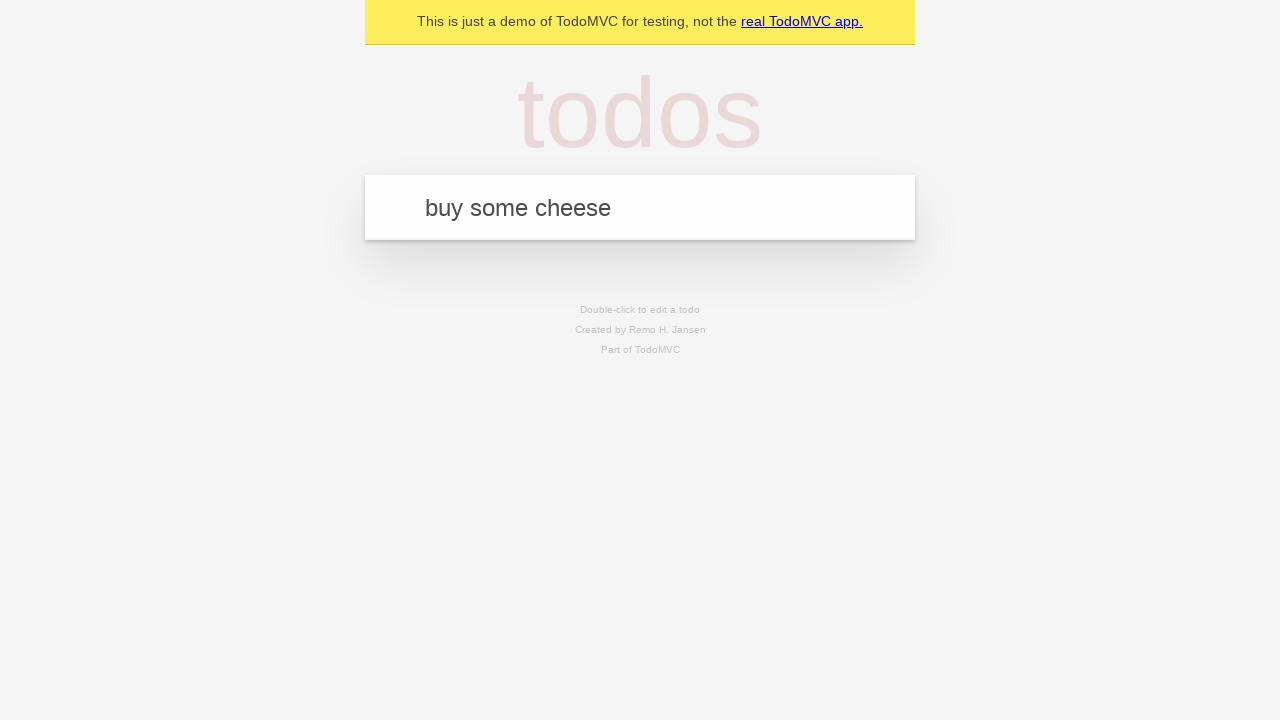

Pressed Enter to add todo 'buy some cheese' on internal:attr=[placeholder="What needs to be done?"i]
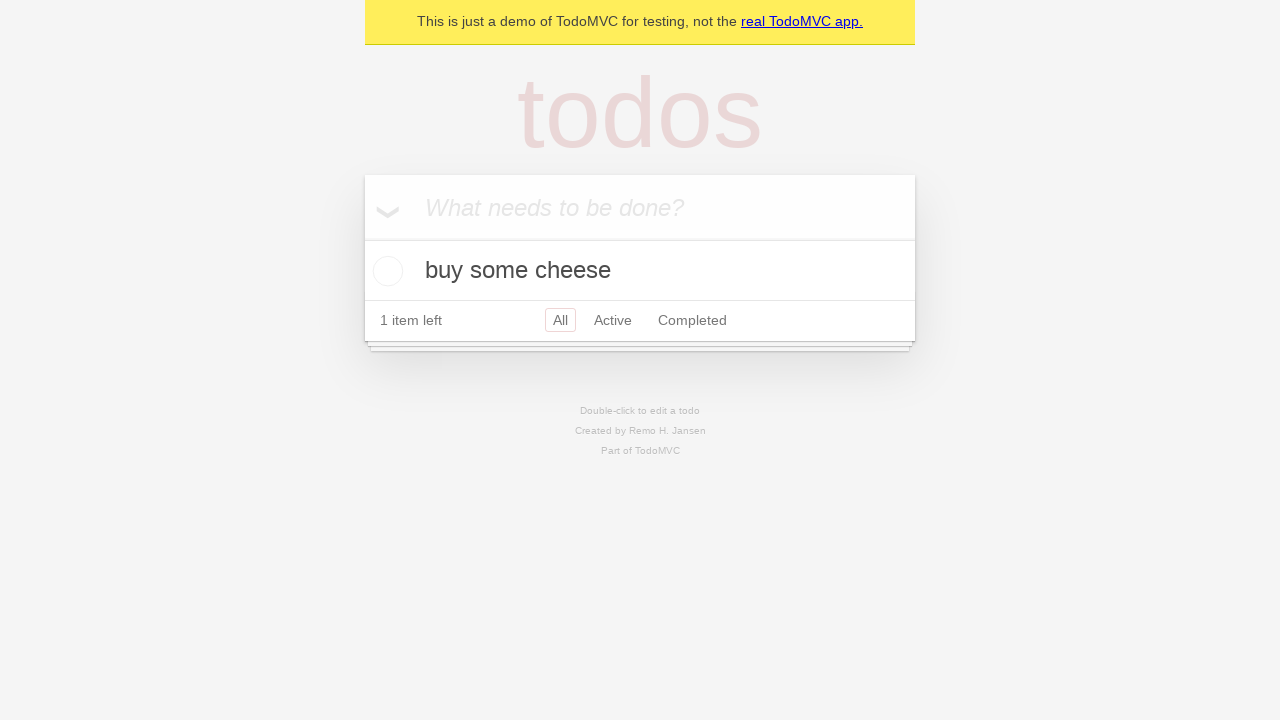

Filled todo input with 'feed the cat' on internal:attr=[placeholder="What needs to be done?"i]
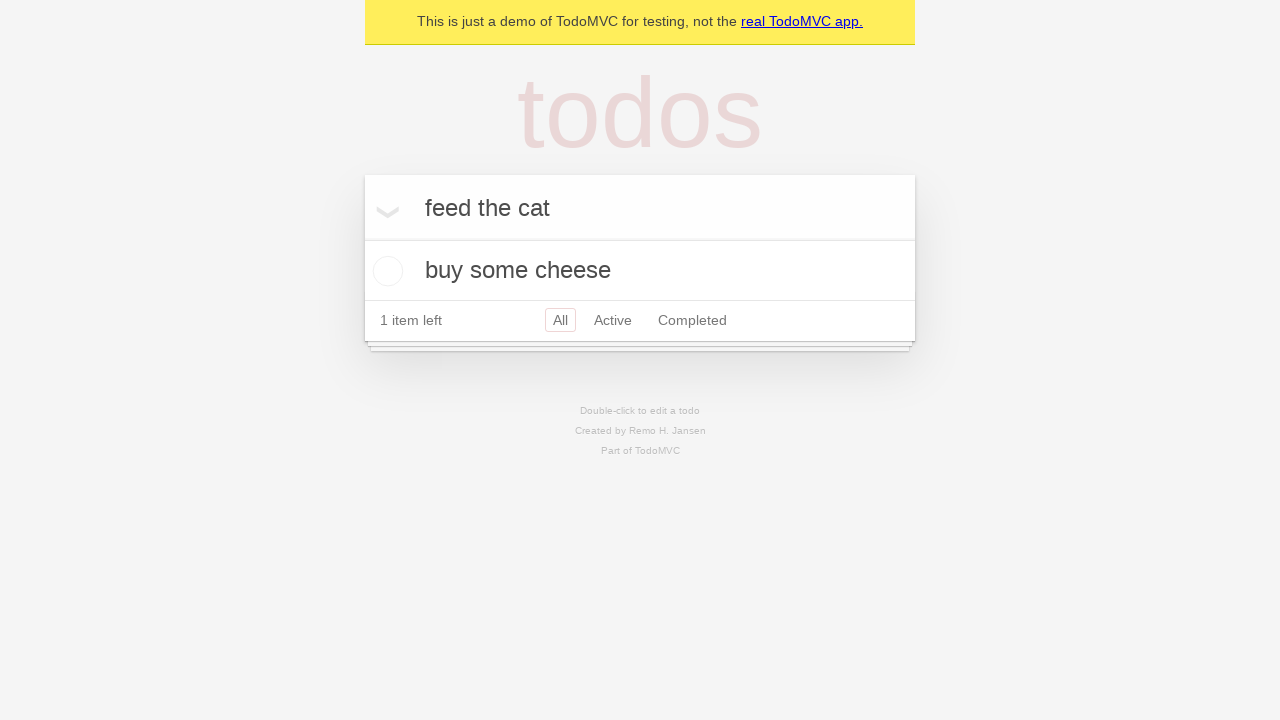

Pressed Enter to add todo 'feed the cat' on internal:attr=[placeholder="What needs to be done?"i]
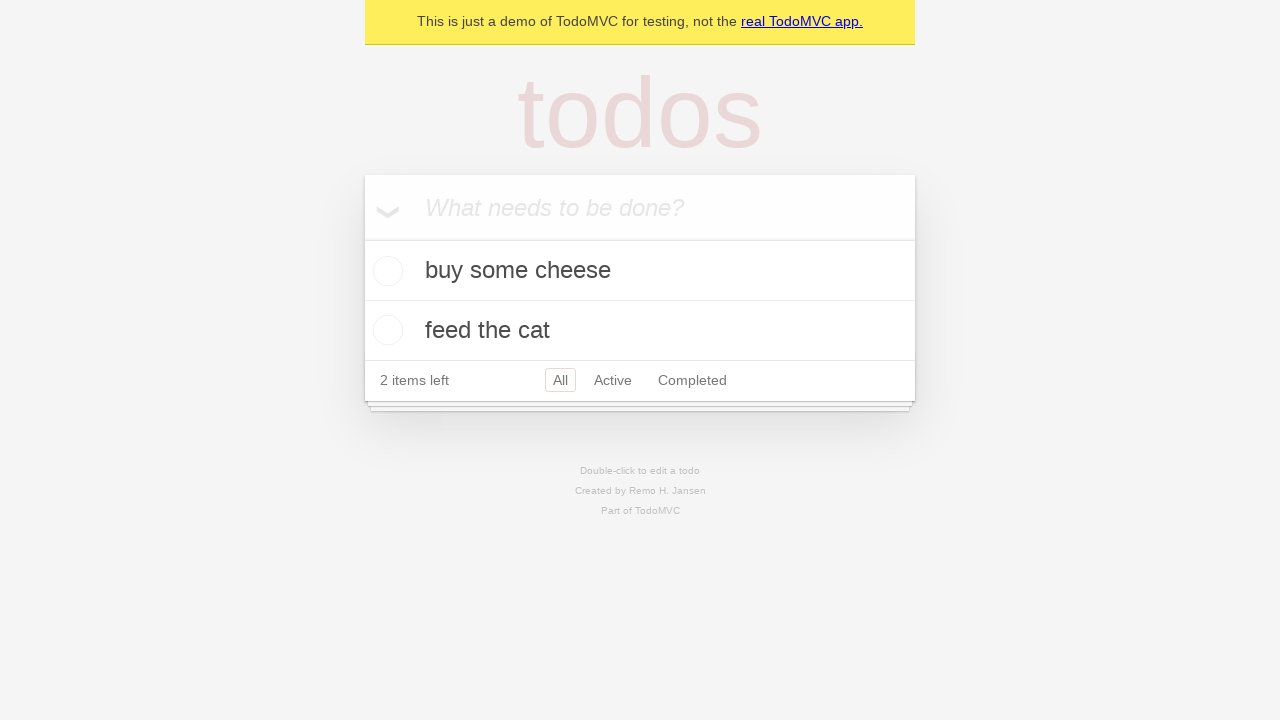

Filled todo input with 'book a doctors appointment' on internal:attr=[placeholder="What needs to be done?"i]
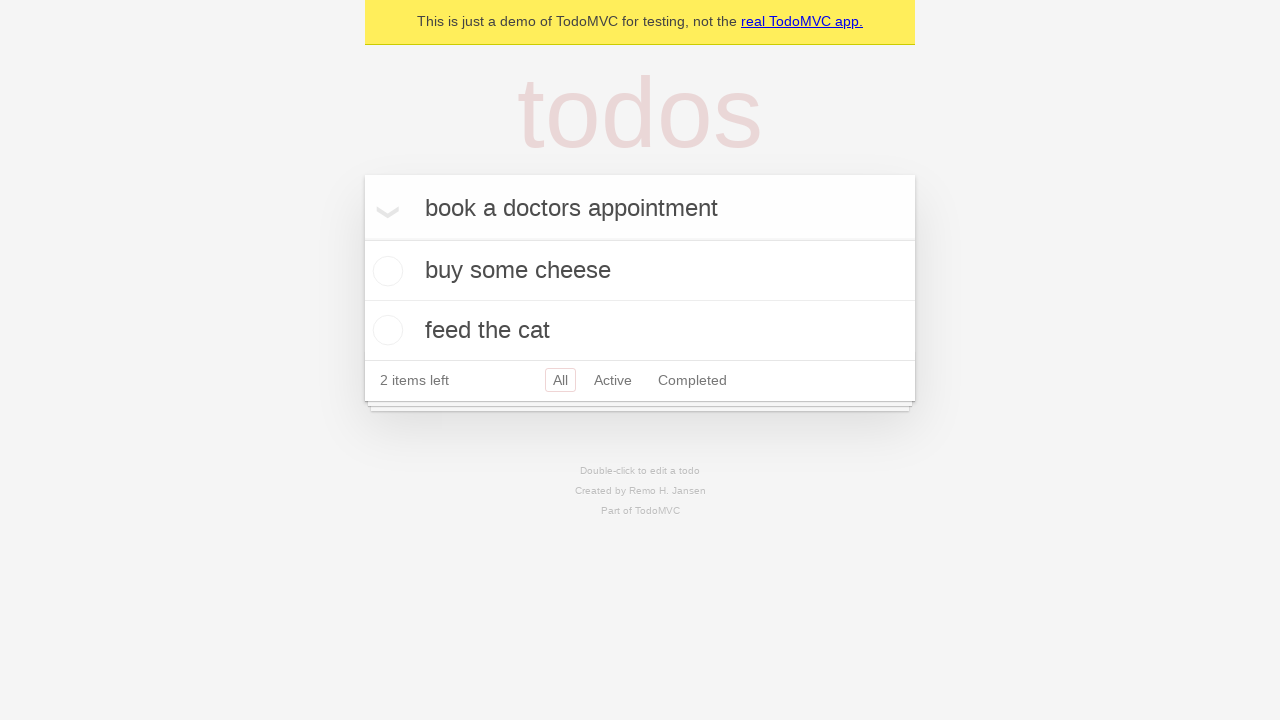

Pressed Enter to add todo 'book a doctors appointment' on internal:attr=[placeholder="What needs to be done?"i]
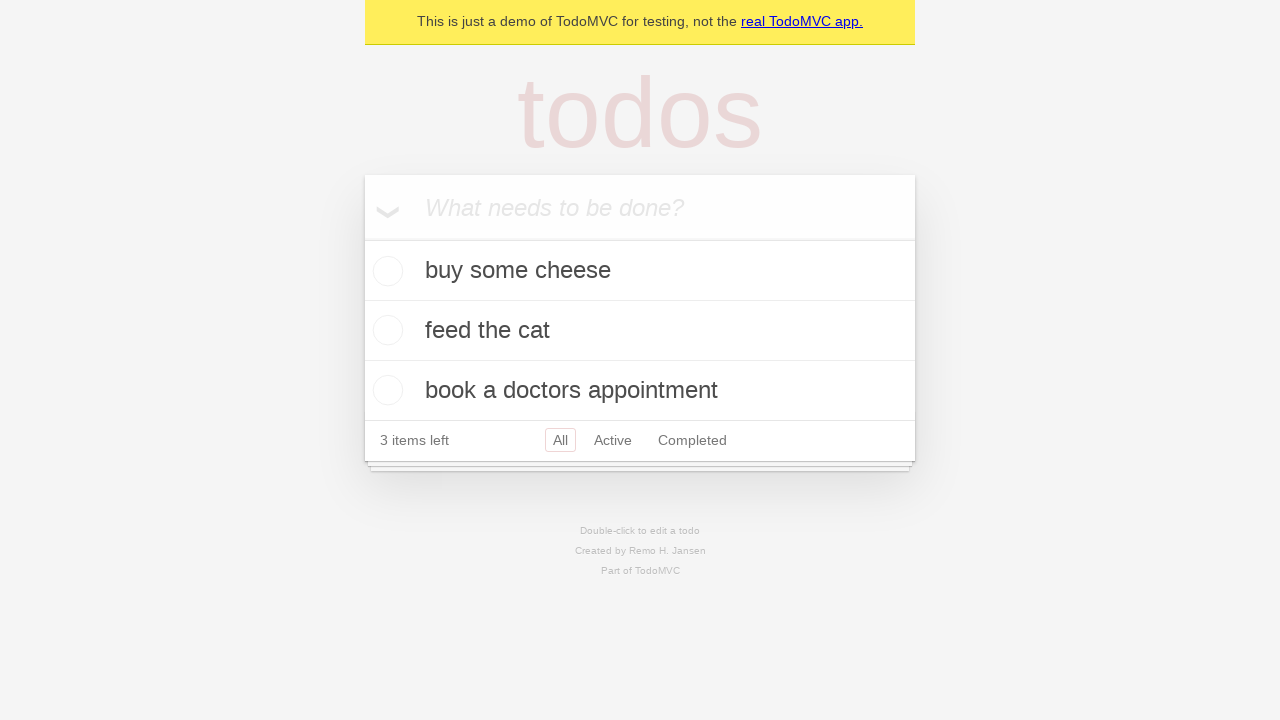

Double-clicked second todo item to enter edit mode at (640, 331) on internal:testid=[data-testid="todo-item"s] >> nth=1
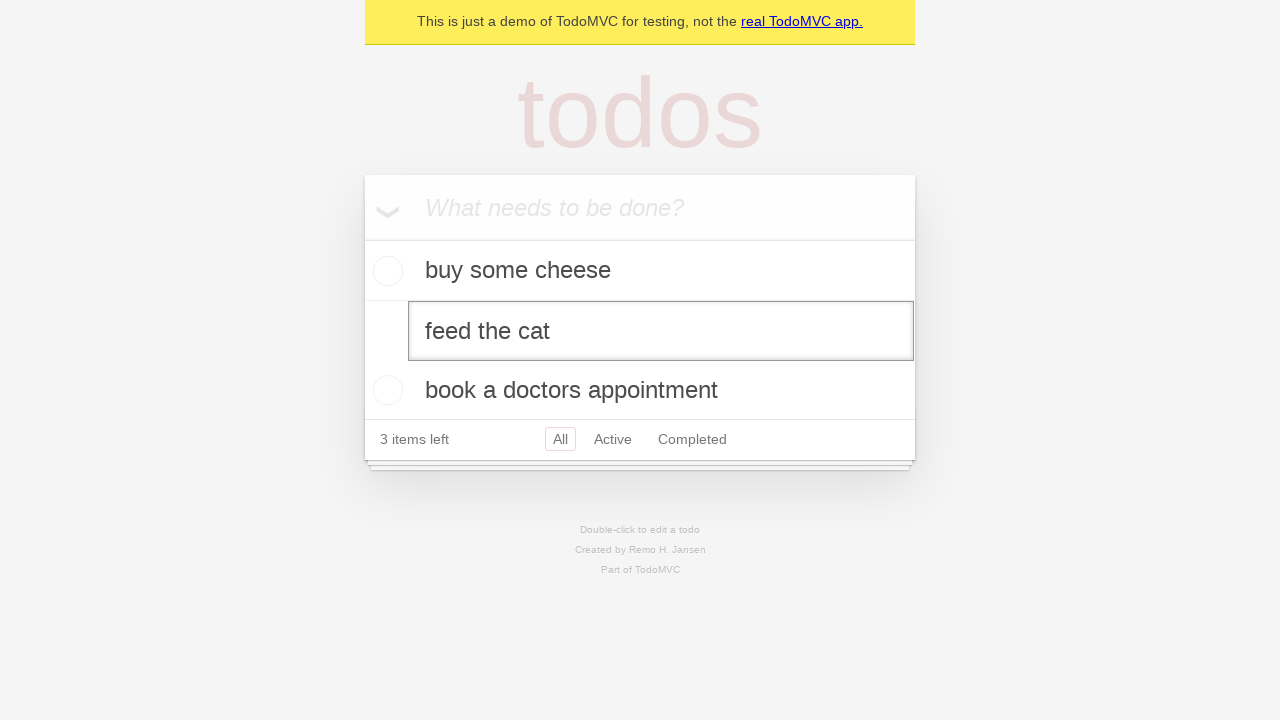

Cleared the todo item text field on internal:testid=[data-testid="todo-item"s] >> nth=1 >> internal:role=textbox[nam
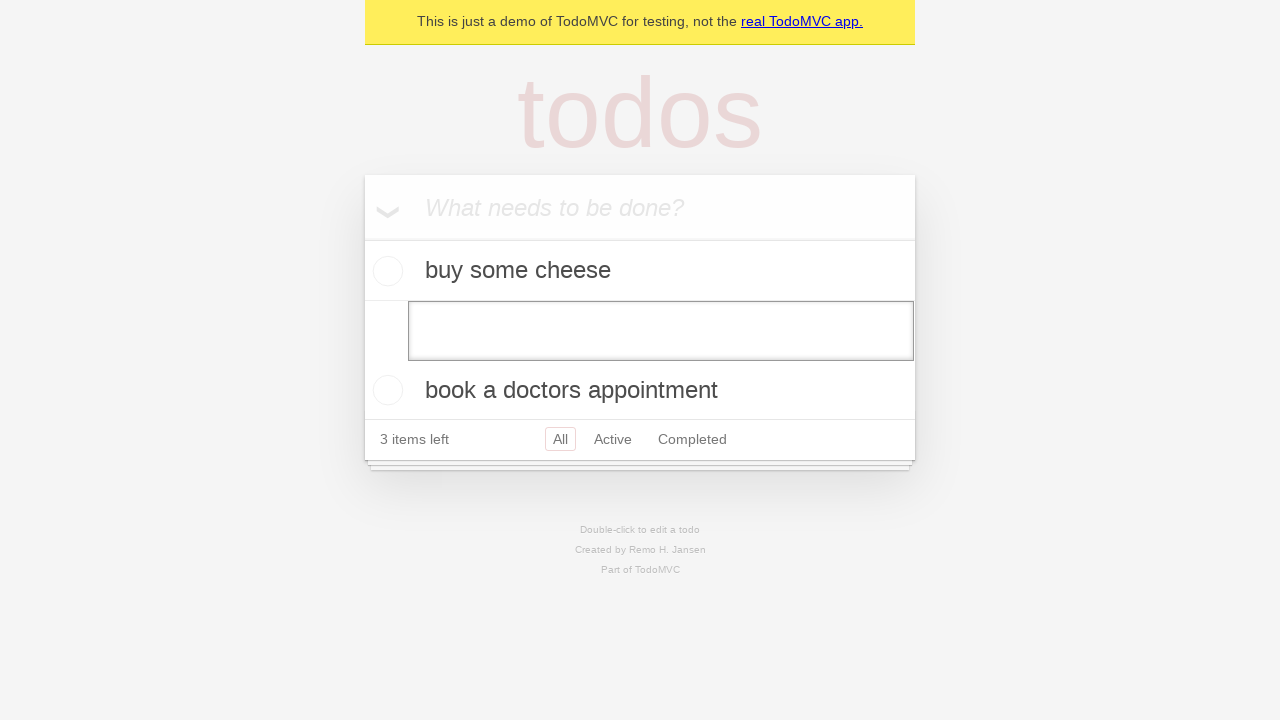

Pressed Enter to save empty text, removing the todo item on internal:testid=[data-testid="todo-item"s] >> nth=1 >> internal:role=textbox[nam
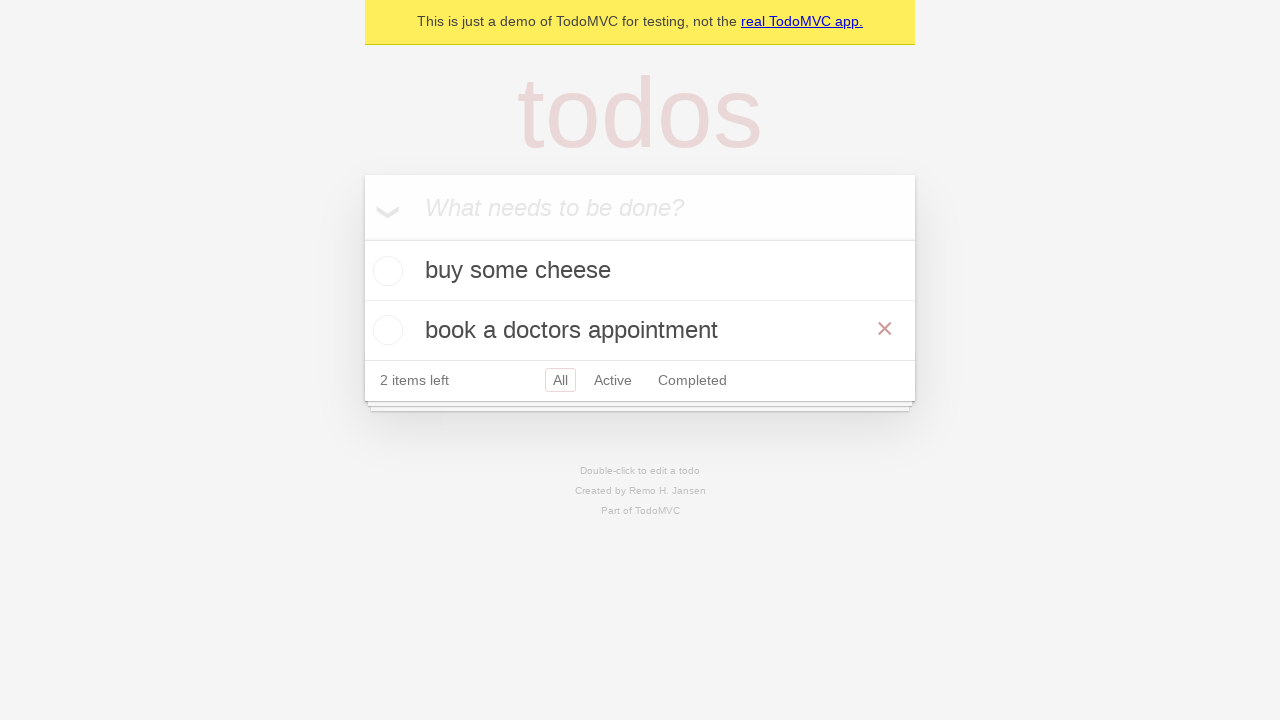

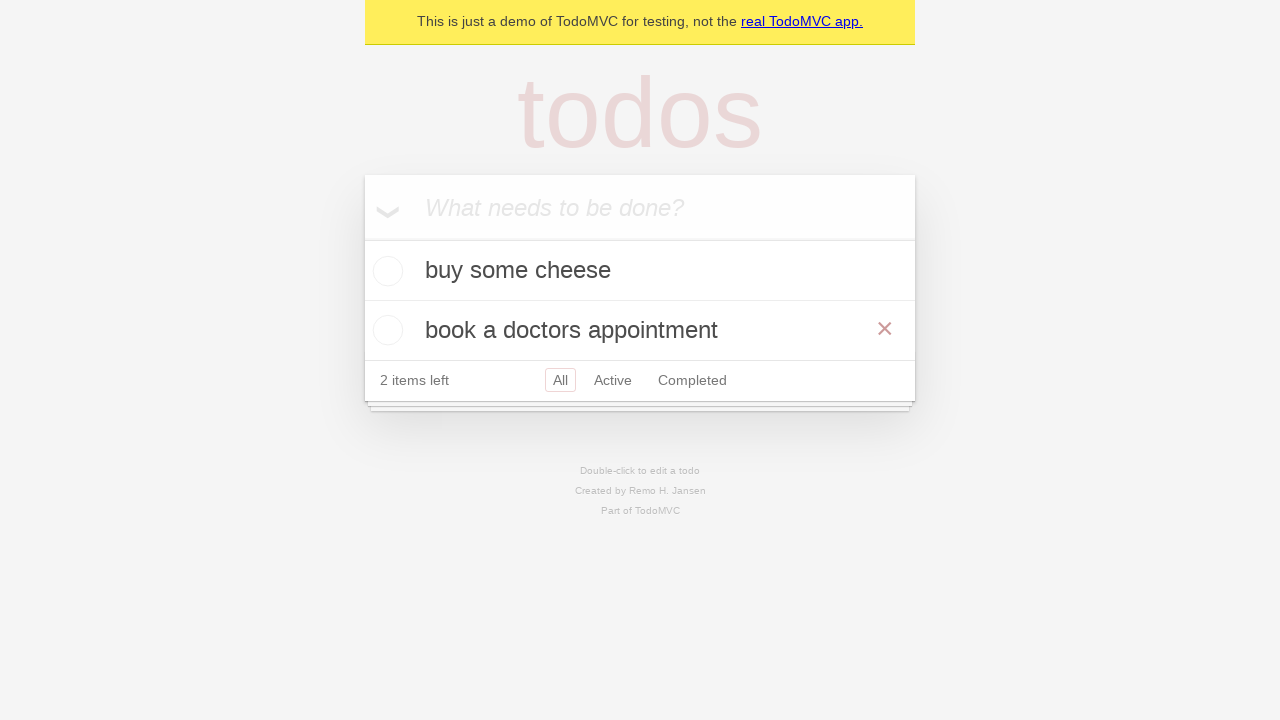